Tests dropdown selection functionality by selecting different options using various methods (by value, by index, and by visible text)

Starting URL: https://www.letskodeit.com/practice

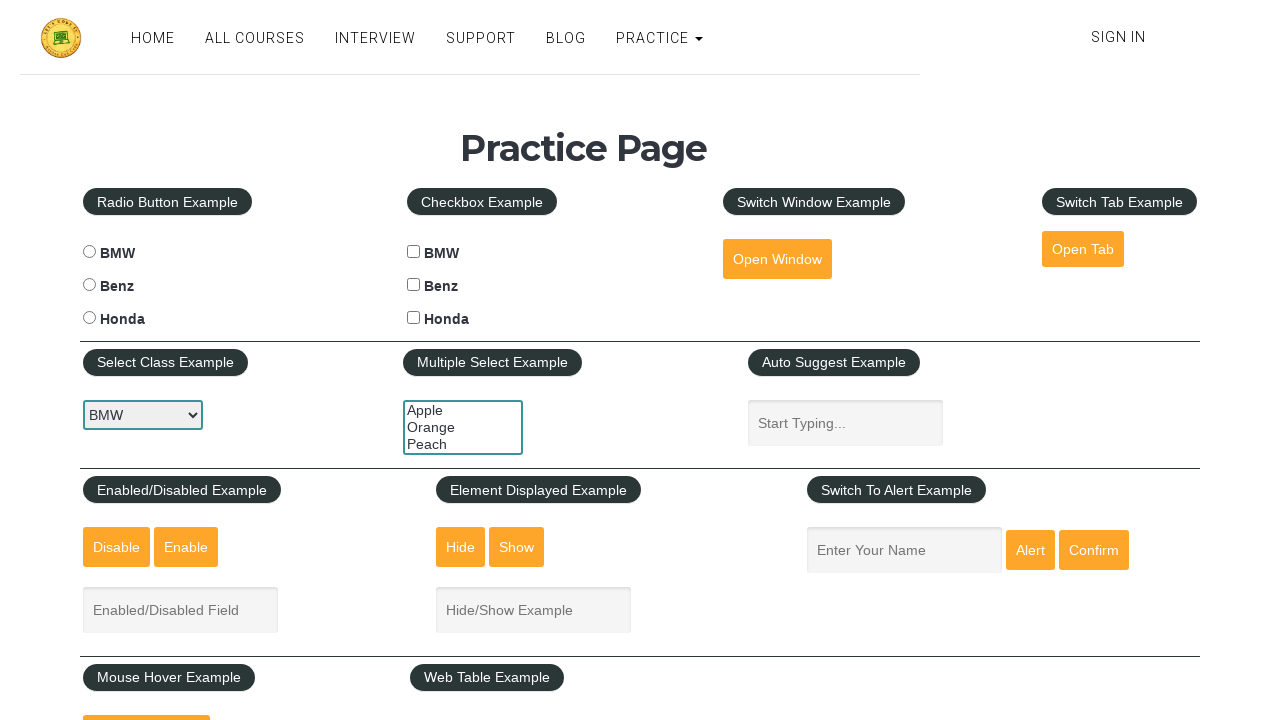

Located dropdown element with id 'carselect'
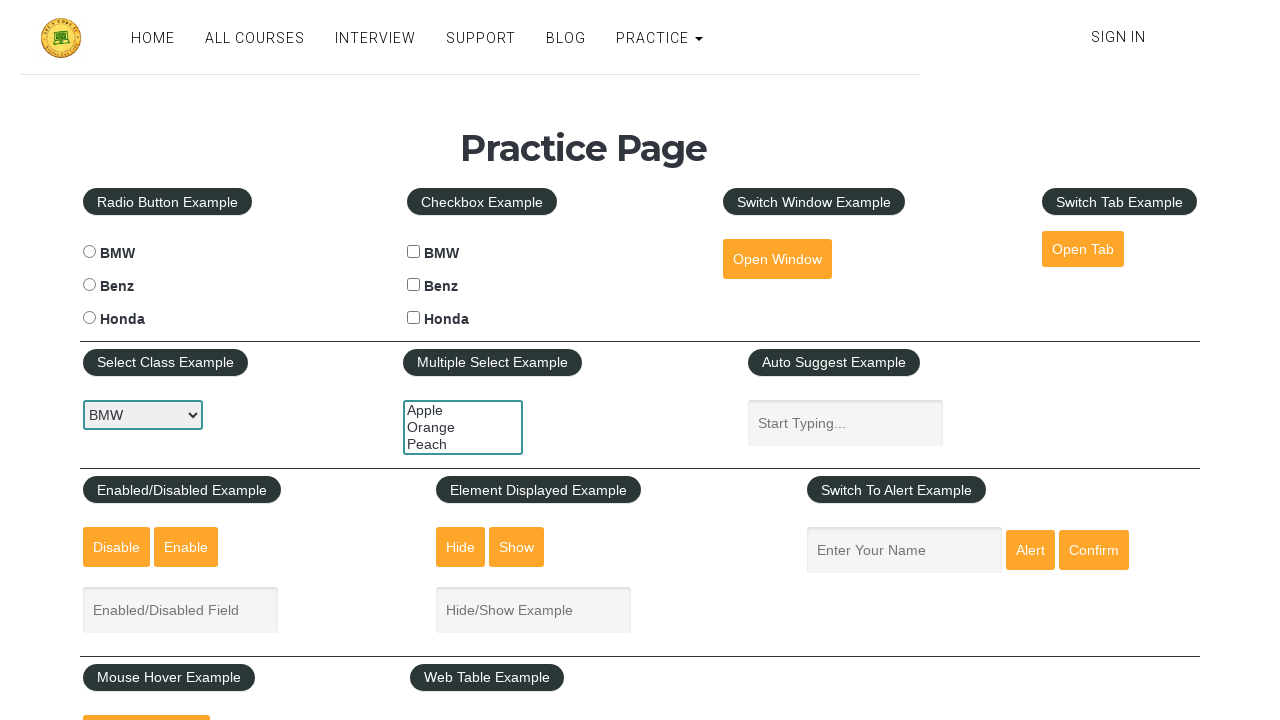

Selected 'honda' option by value on #carselect
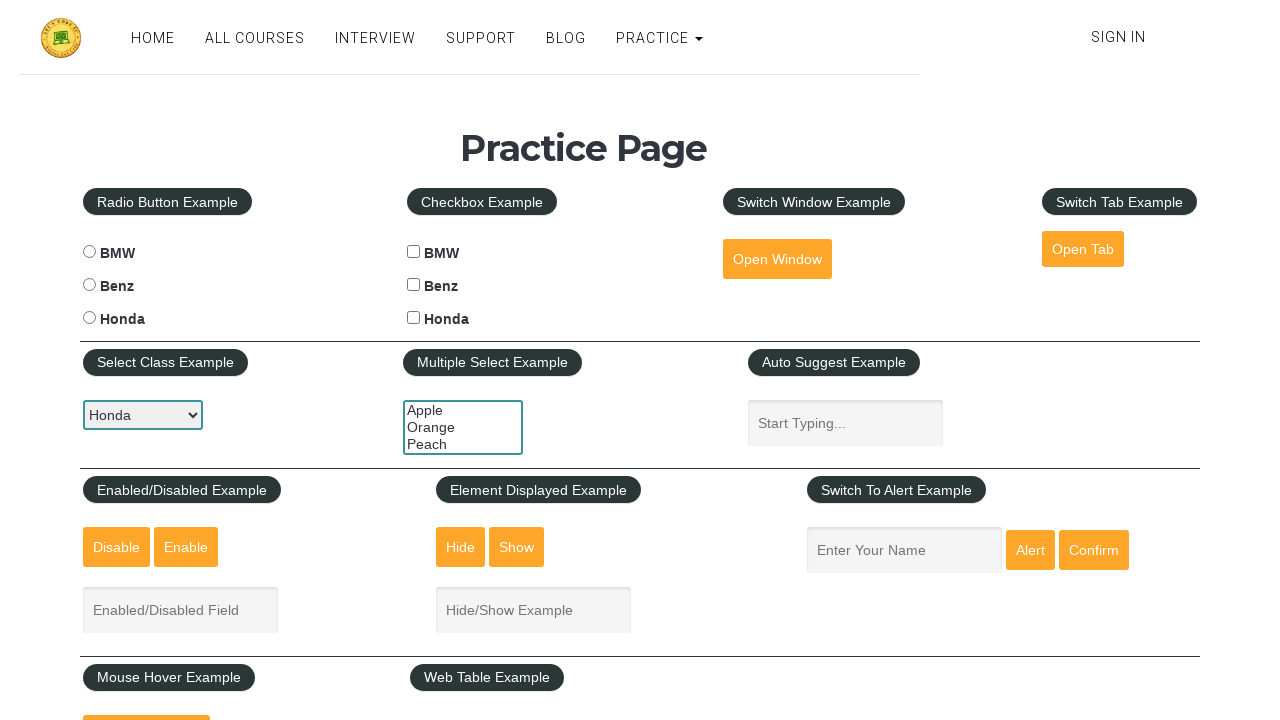

Selected dropdown option by index 1 (second option) on #carselect
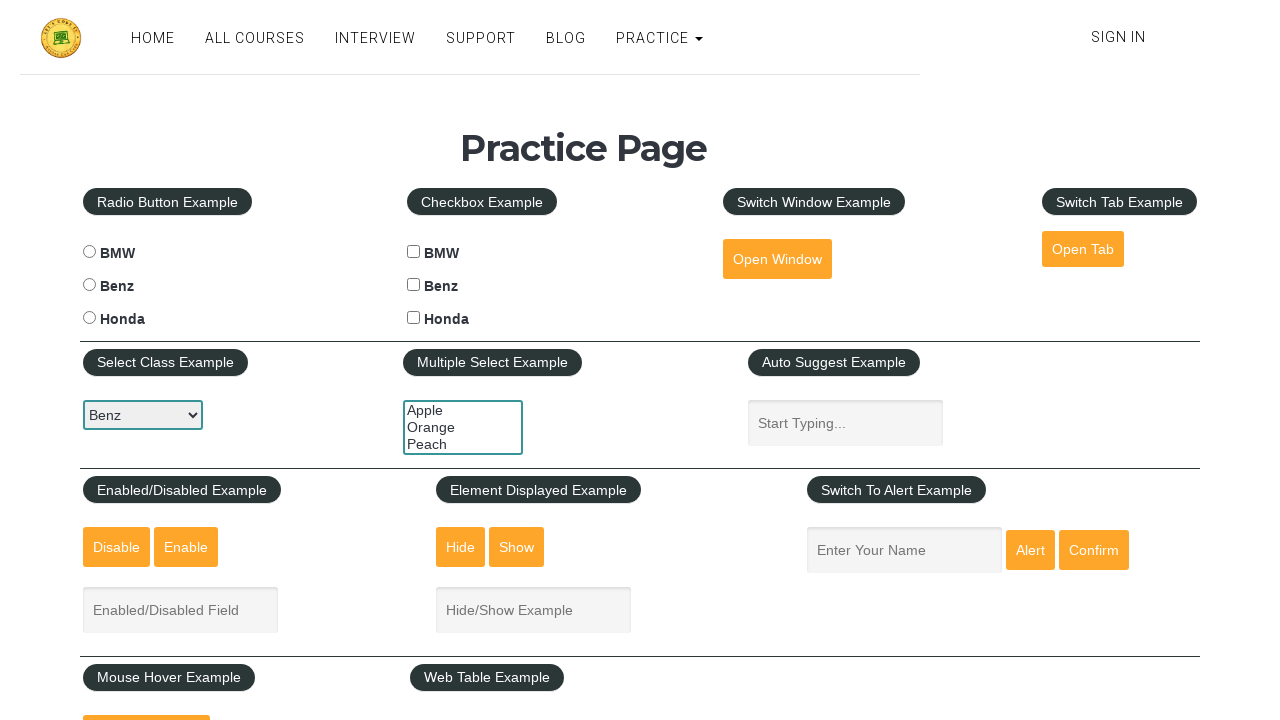

Selected 'BMW' option by visible text on #carselect
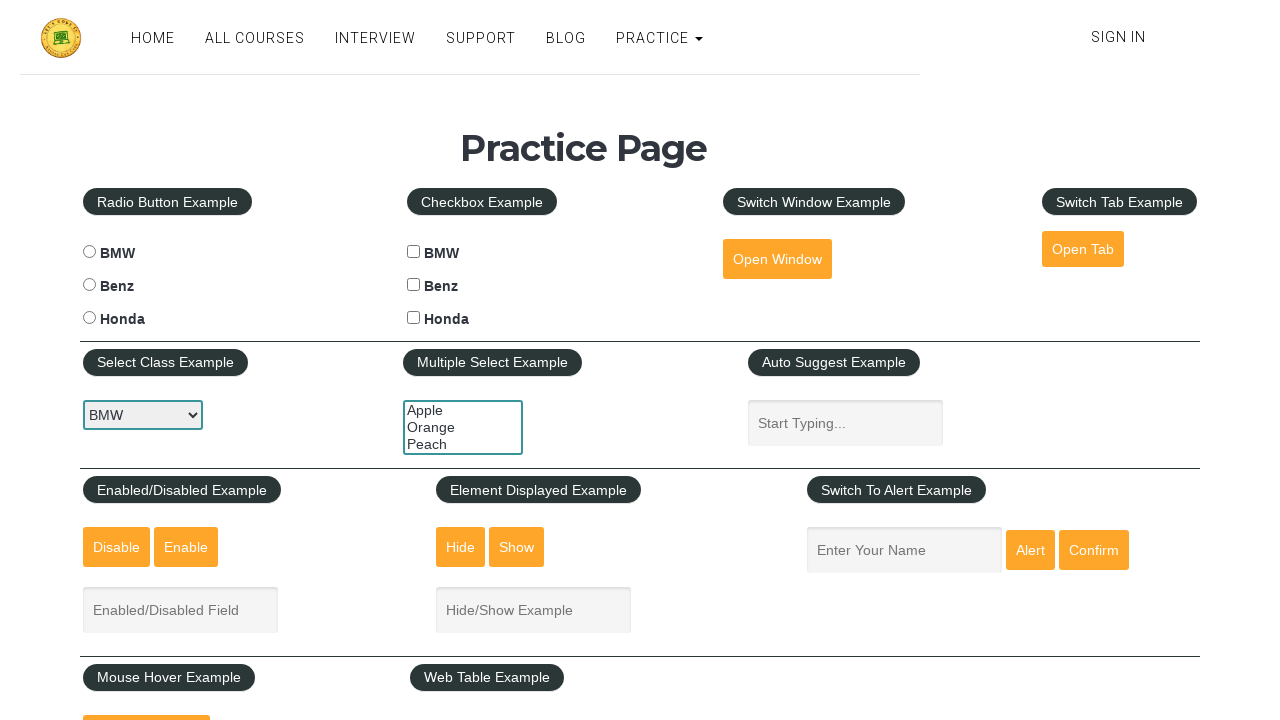

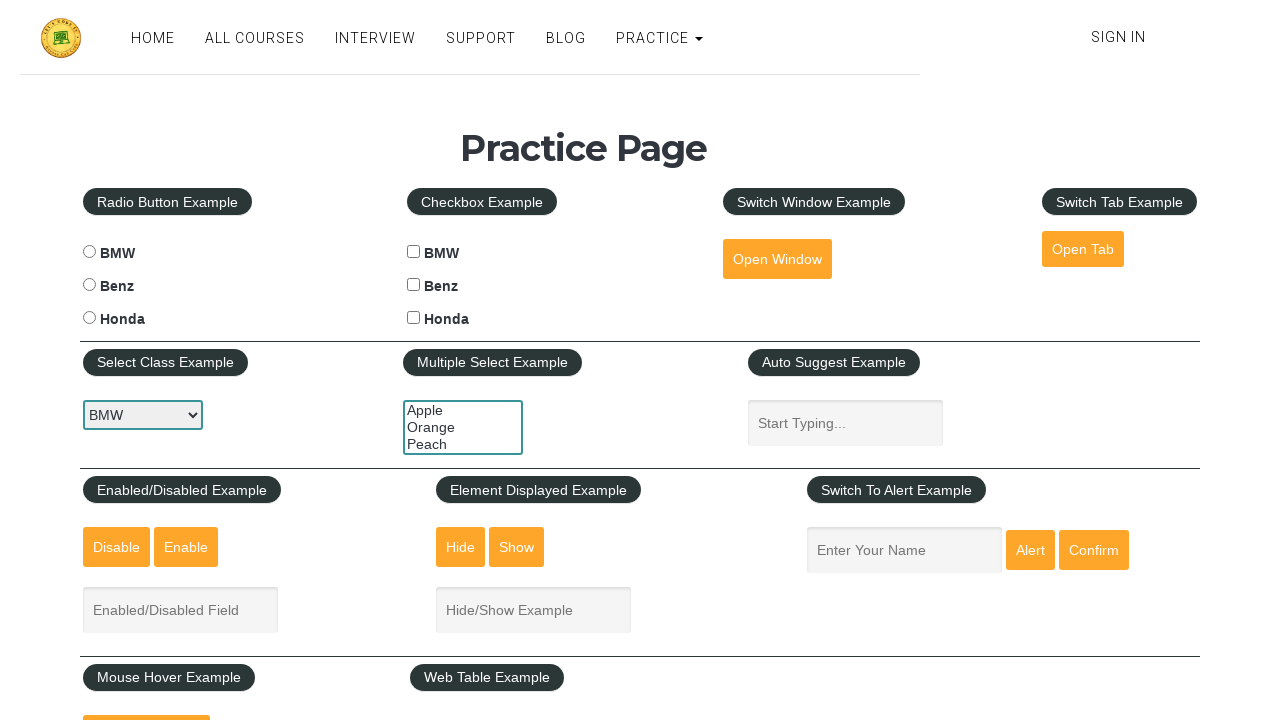